Tests all radio buttons on the page by iterating through each one and clicking to select it

Starting URL: https://kristinek.github.io/site/examples/actions

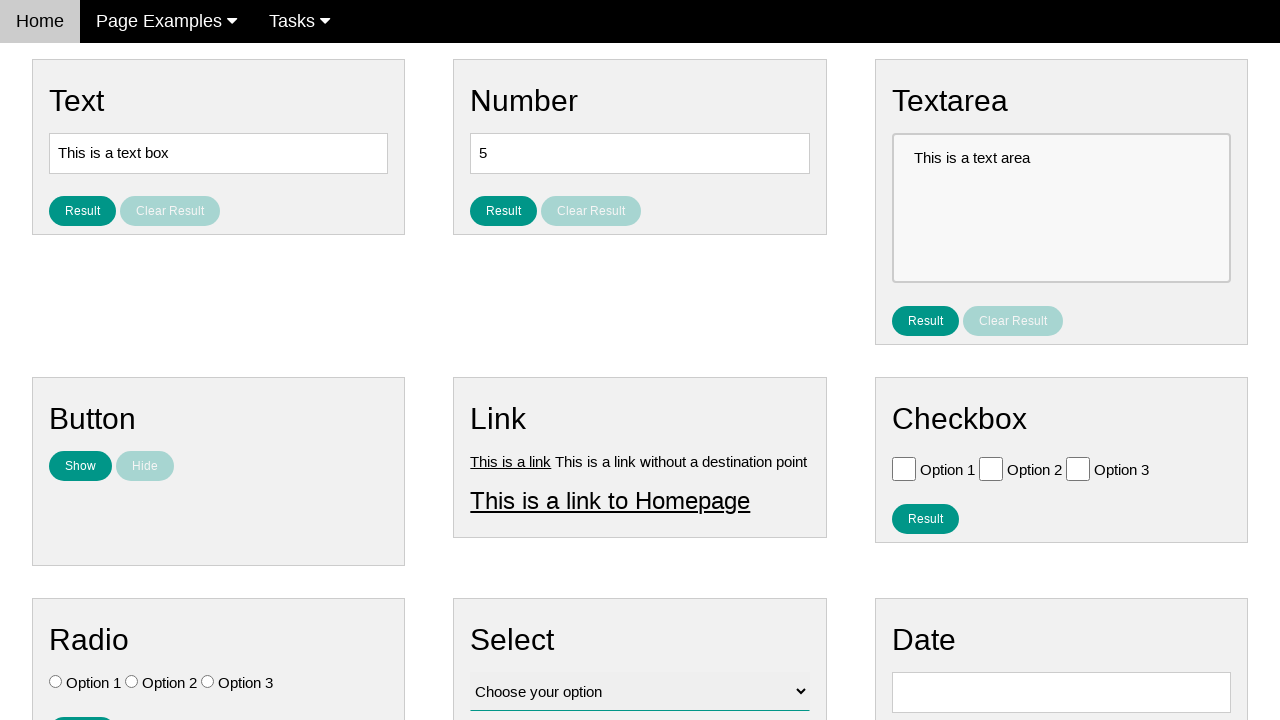

Navigated to radio buttons test page
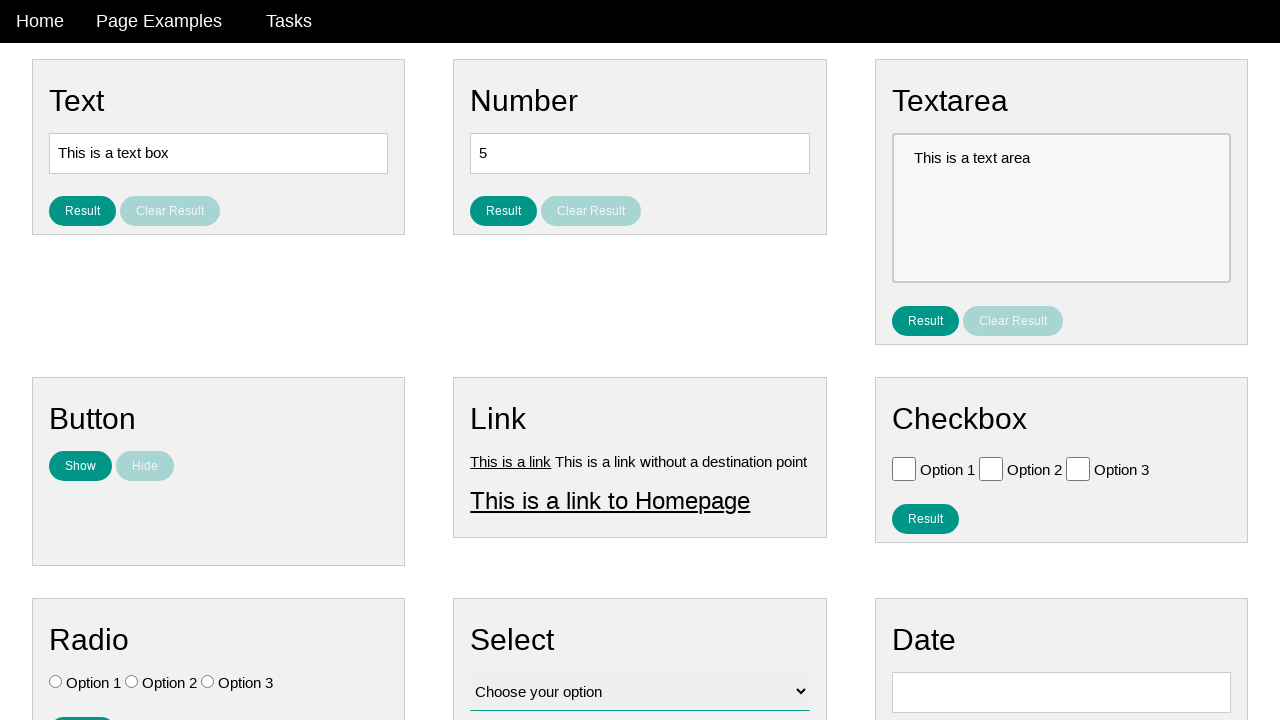

Located all radio buttons on the page
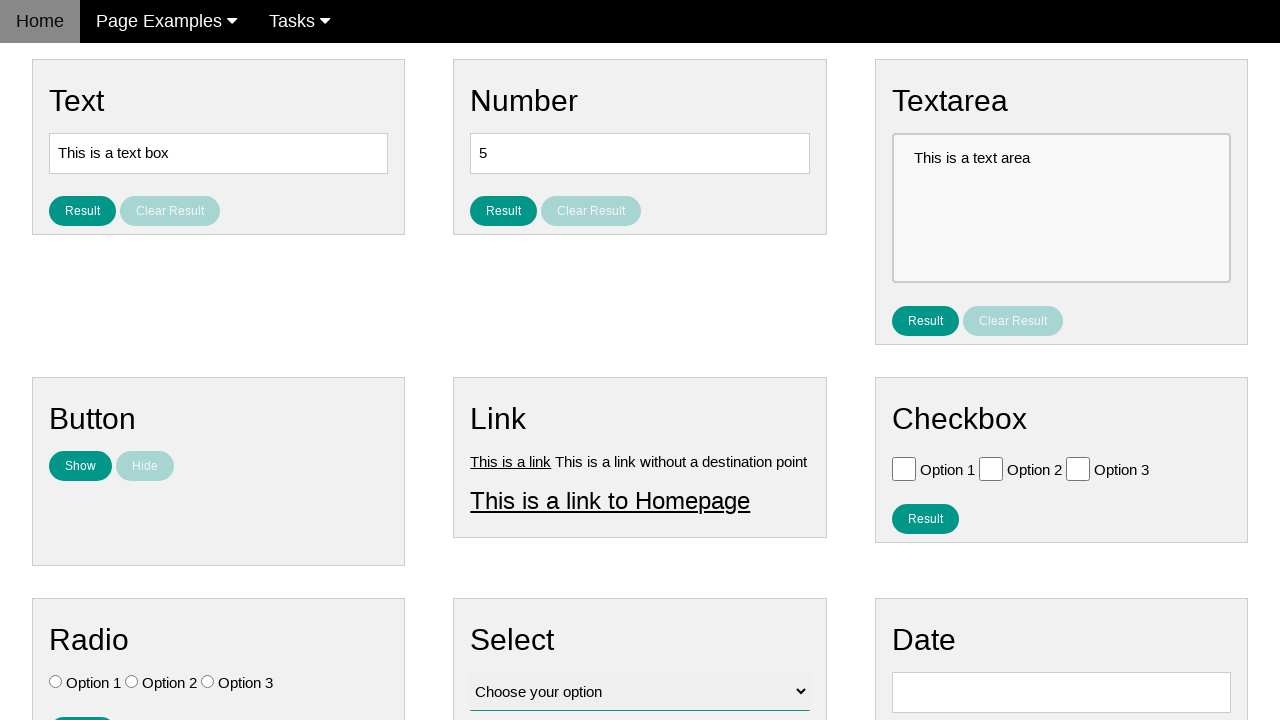

Found 3 radio buttons on the page
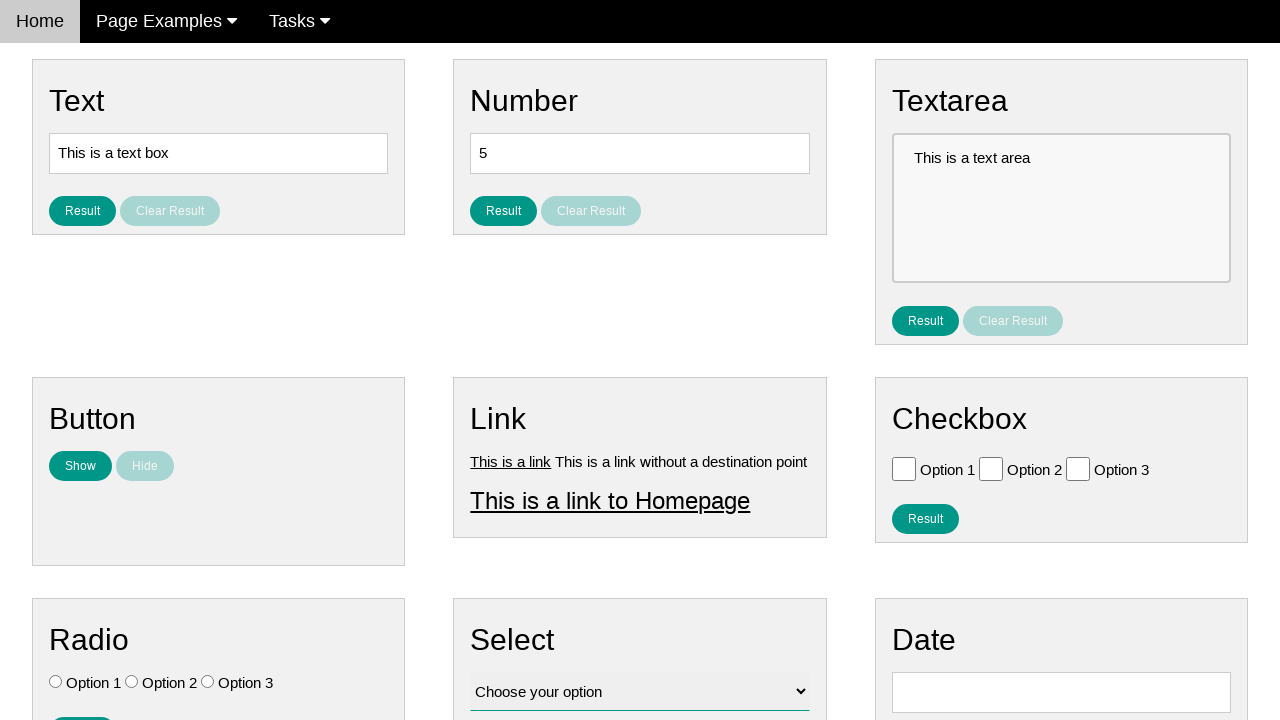

Clicked radio button 1 of 3 to select it at (56, 682) on input[type='radio'] >> nth=0
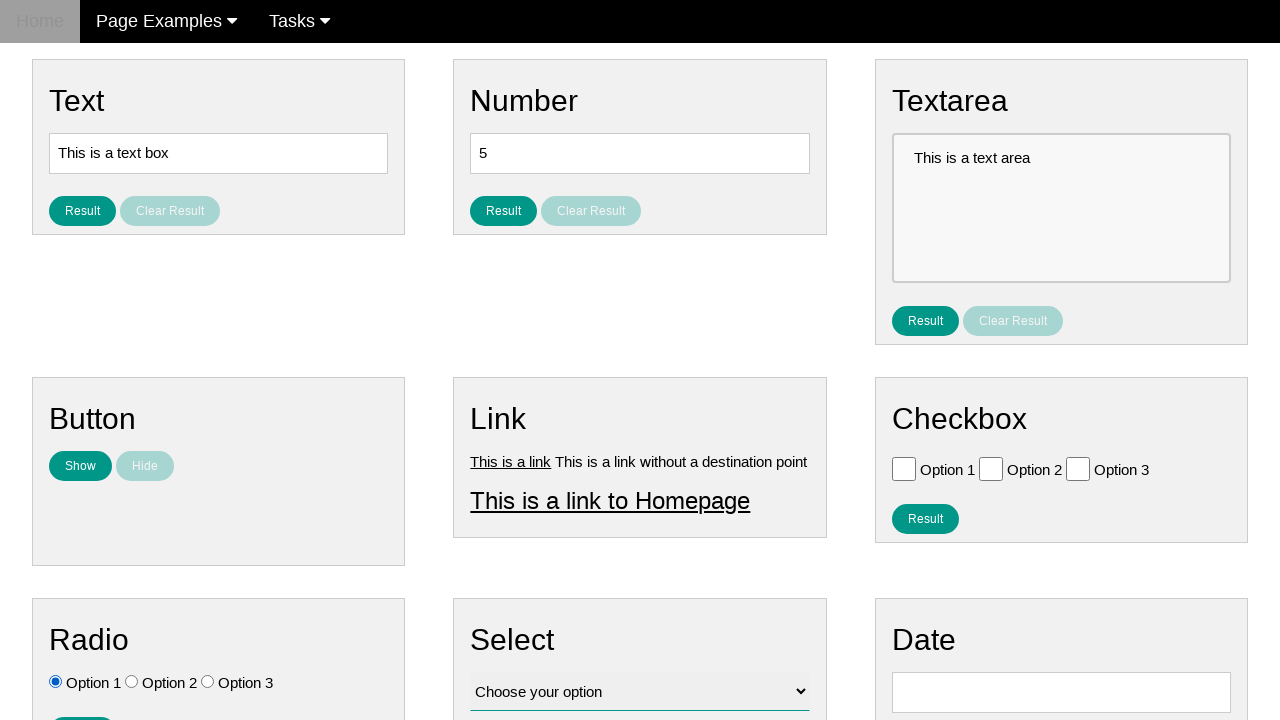

Clicked radio button 2 of 3 to select it at (132, 682) on input[type='radio'] >> nth=1
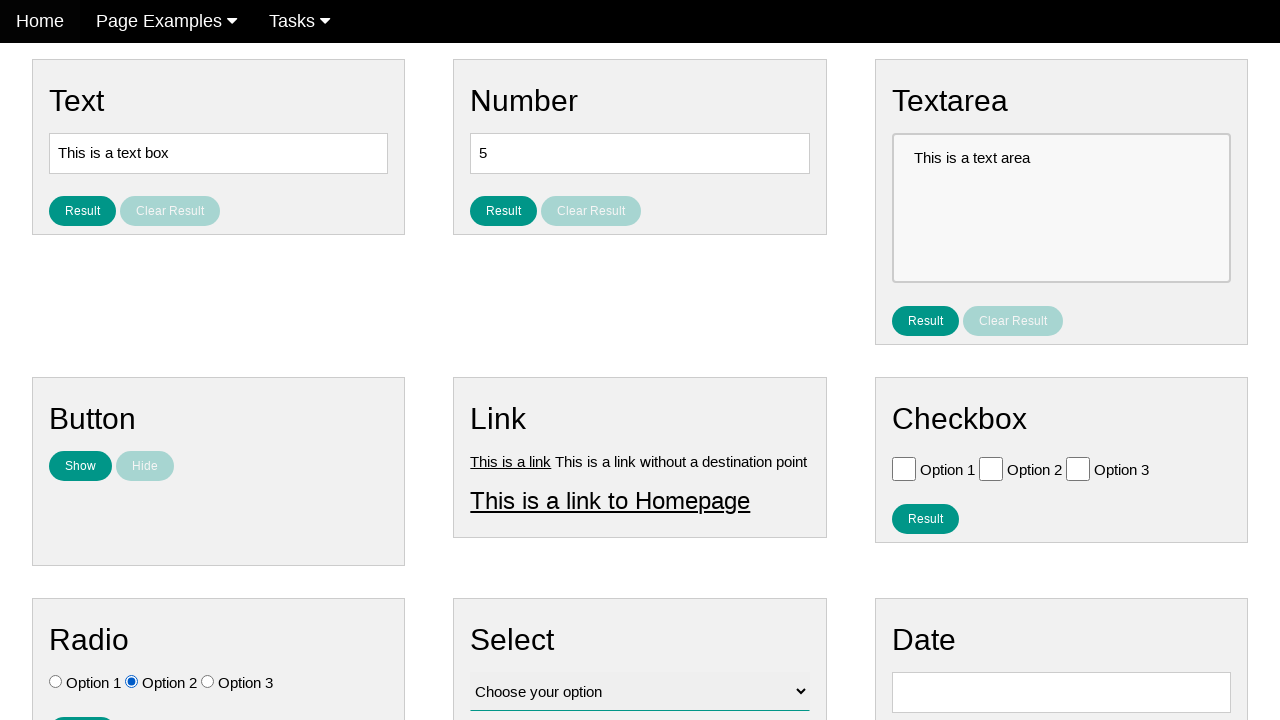

Clicked radio button 3 of 3 to select it at (208, 682) on input[type='radio'] >> nth=2
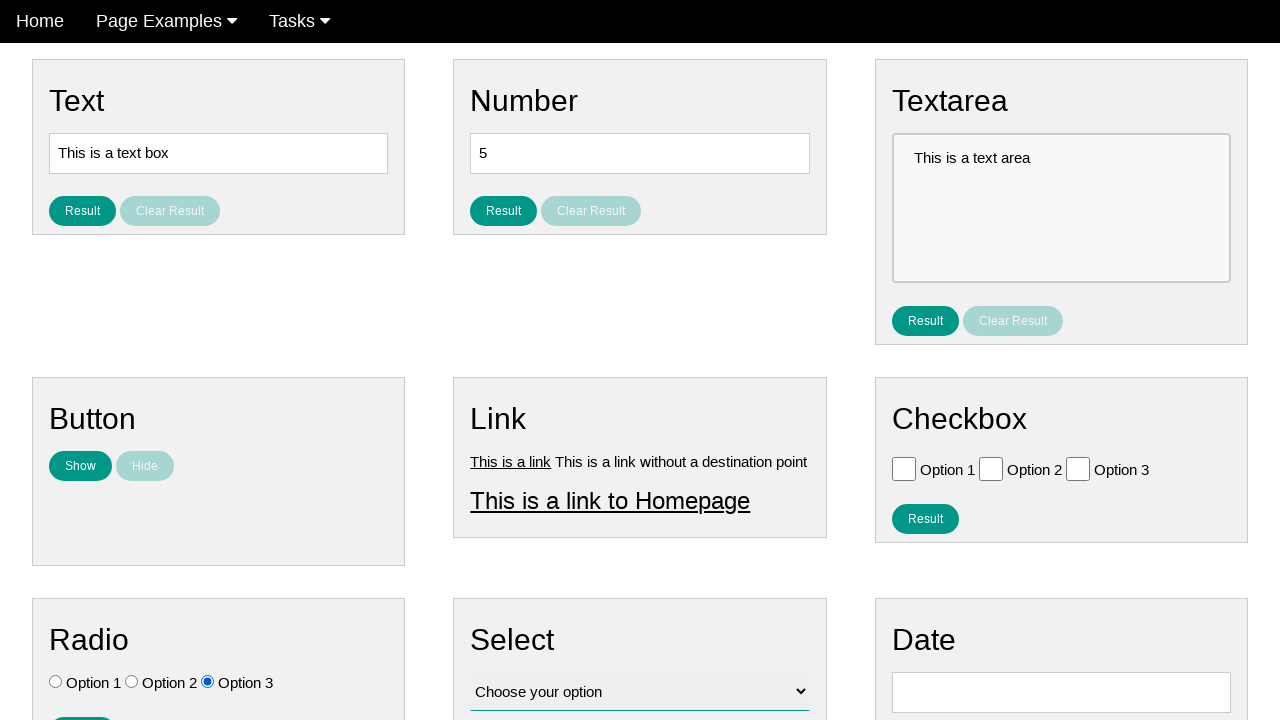

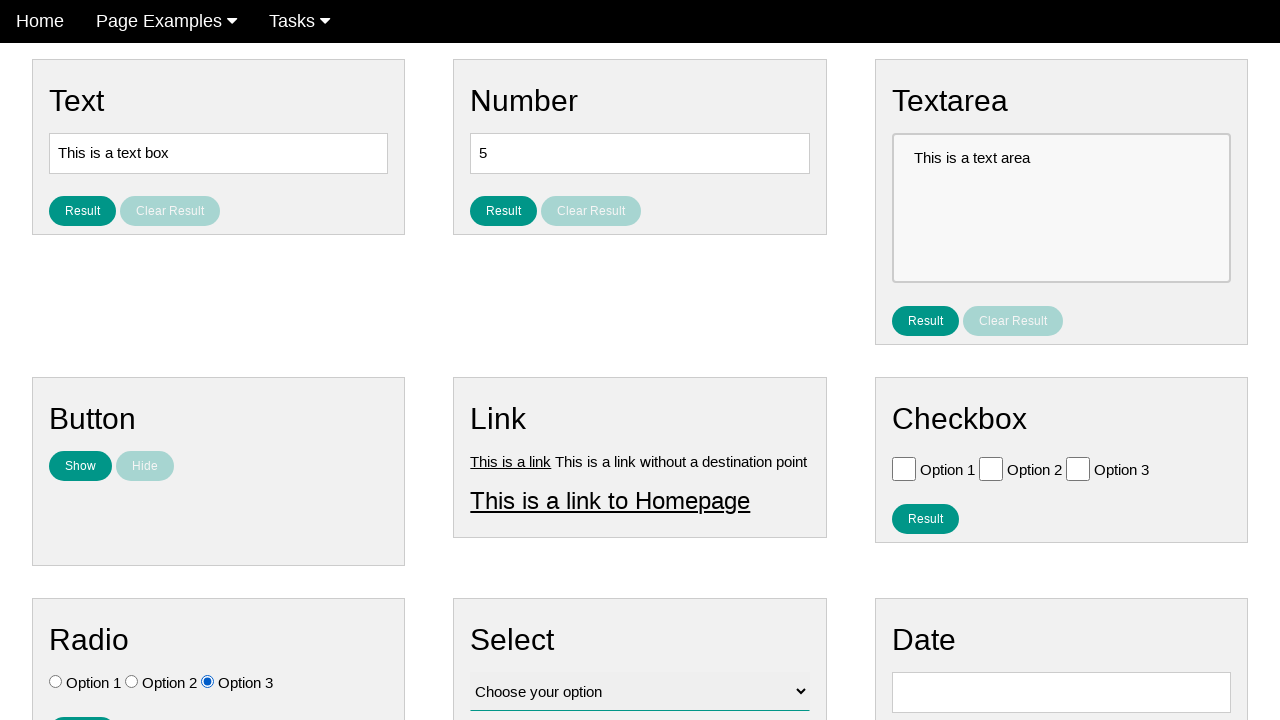